Navigates to Test Otomasyonu website and verifies the page loads successfully

Starting URL: https://www.testotomasyonu.com

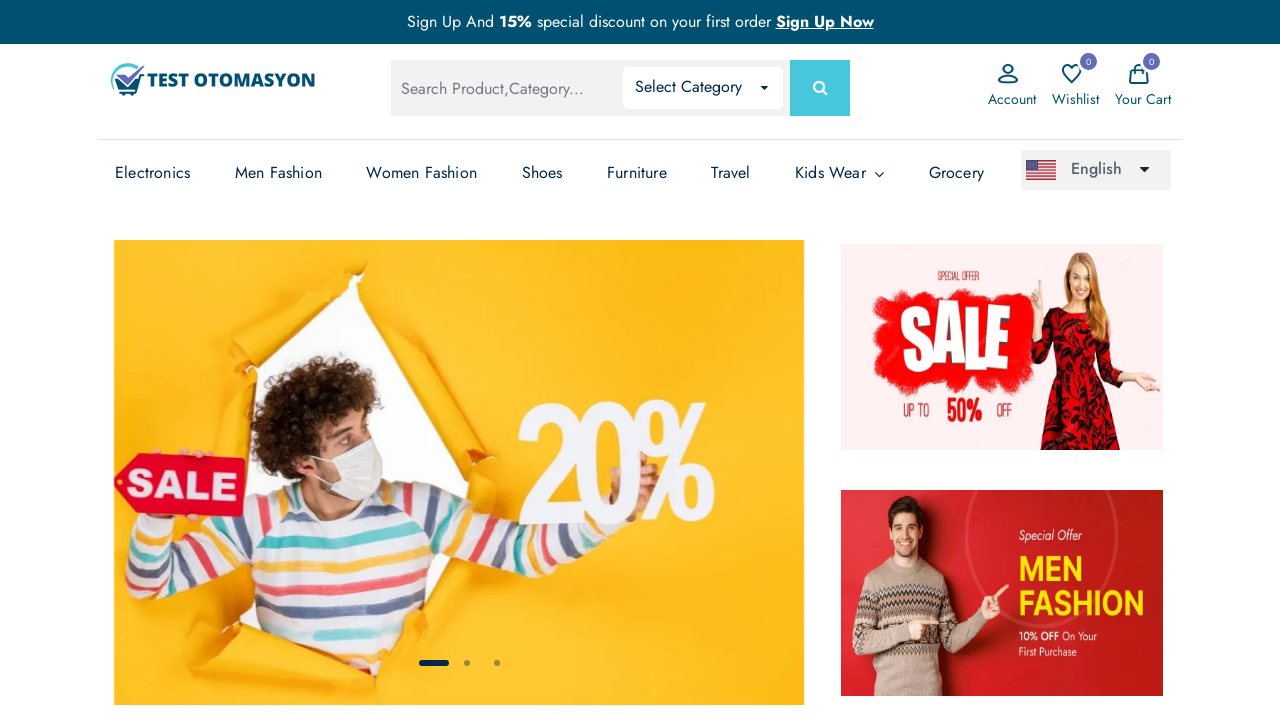

Waited for page to reach networkidle state
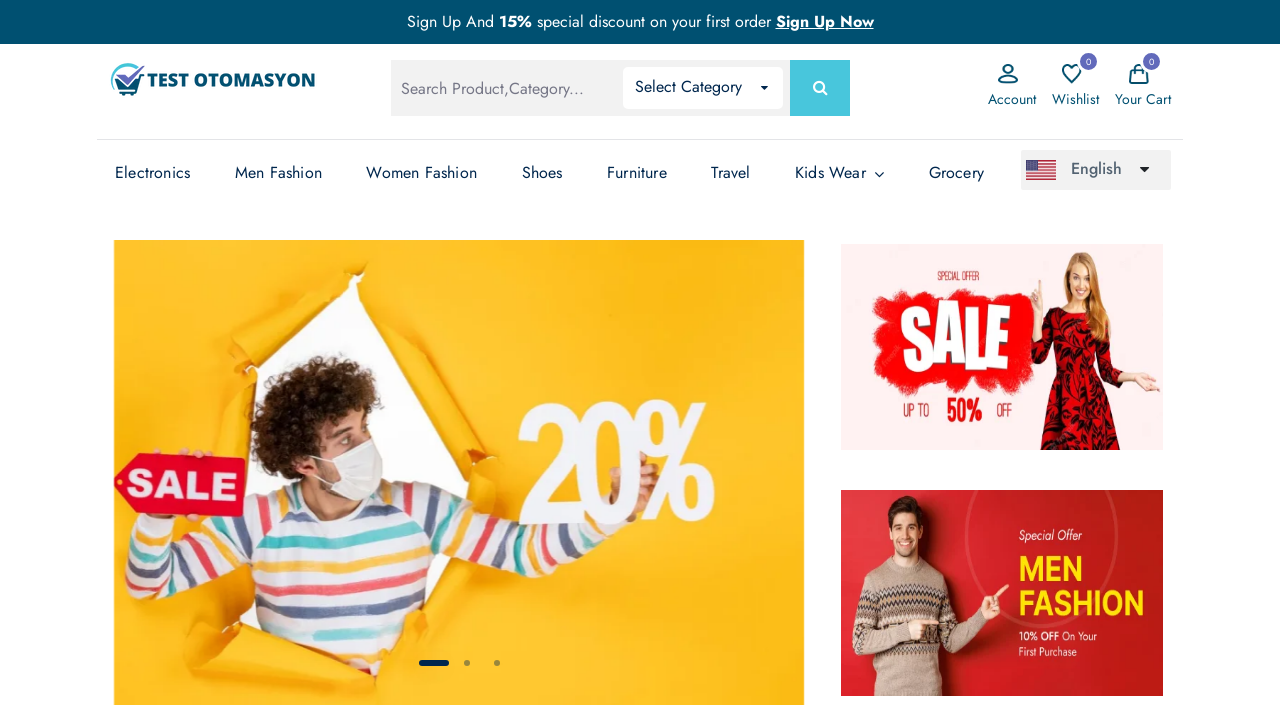

Verified page title contains 'Test Otomasyonu'
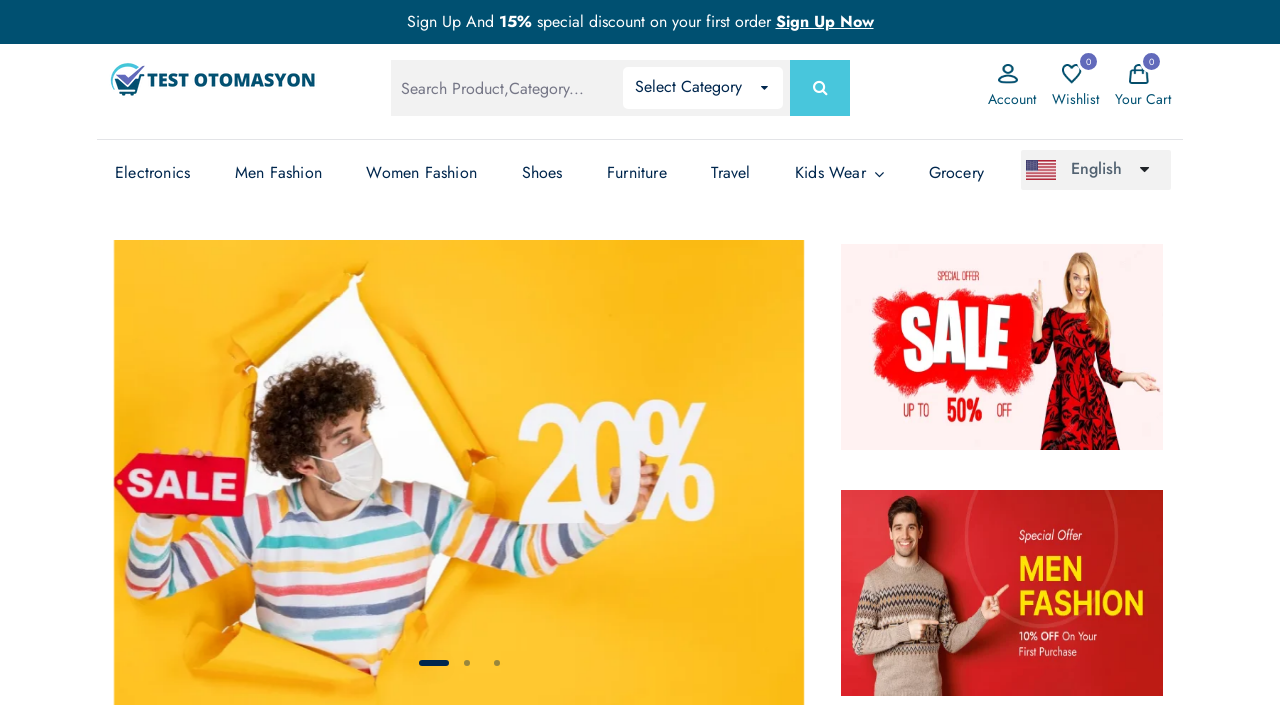

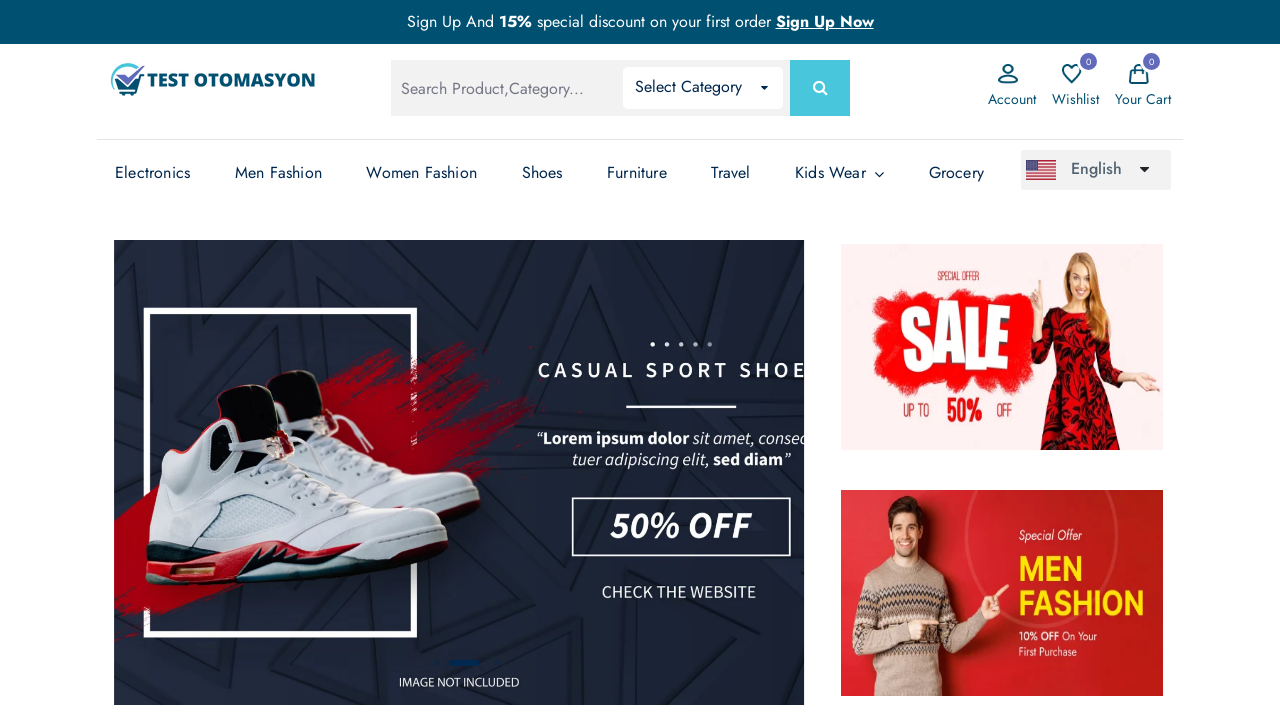